Tests dropdown selection functionality by selecting an option from a static dropdown menu using index-based selection

Starting URL: https://the-internet.herokuapp.com/dropdown

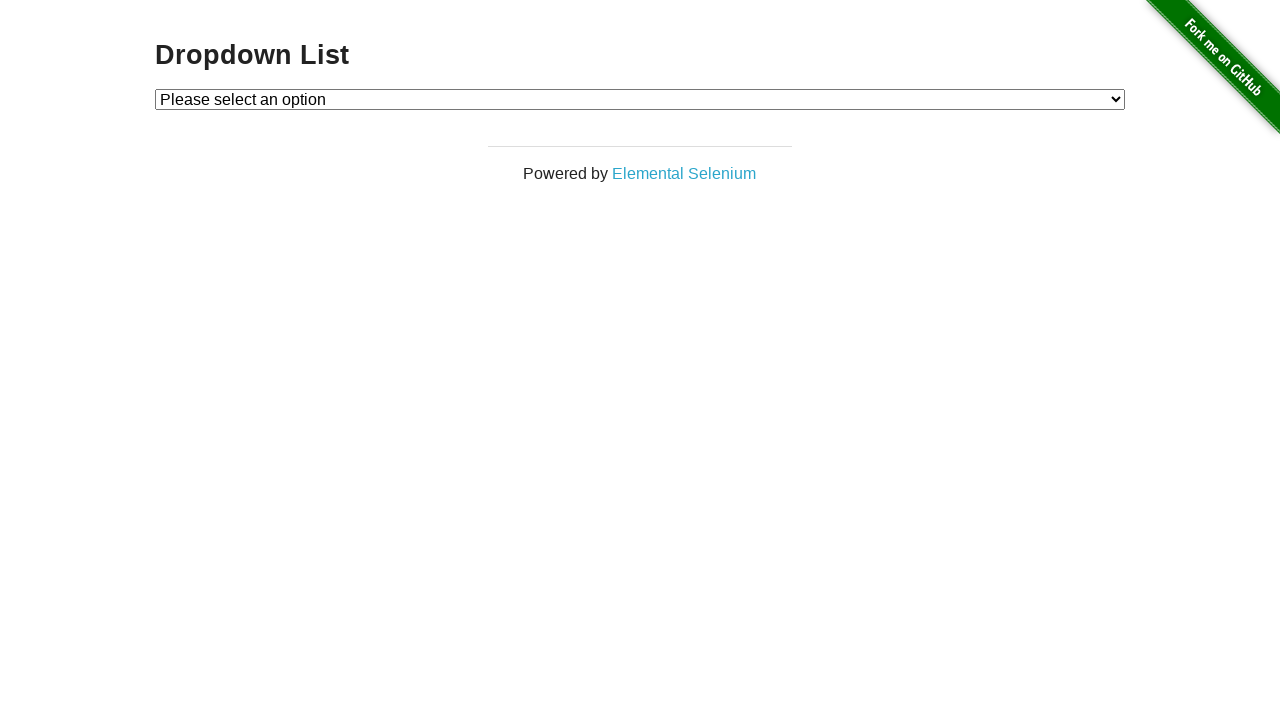

Navigated to the dropdown test page
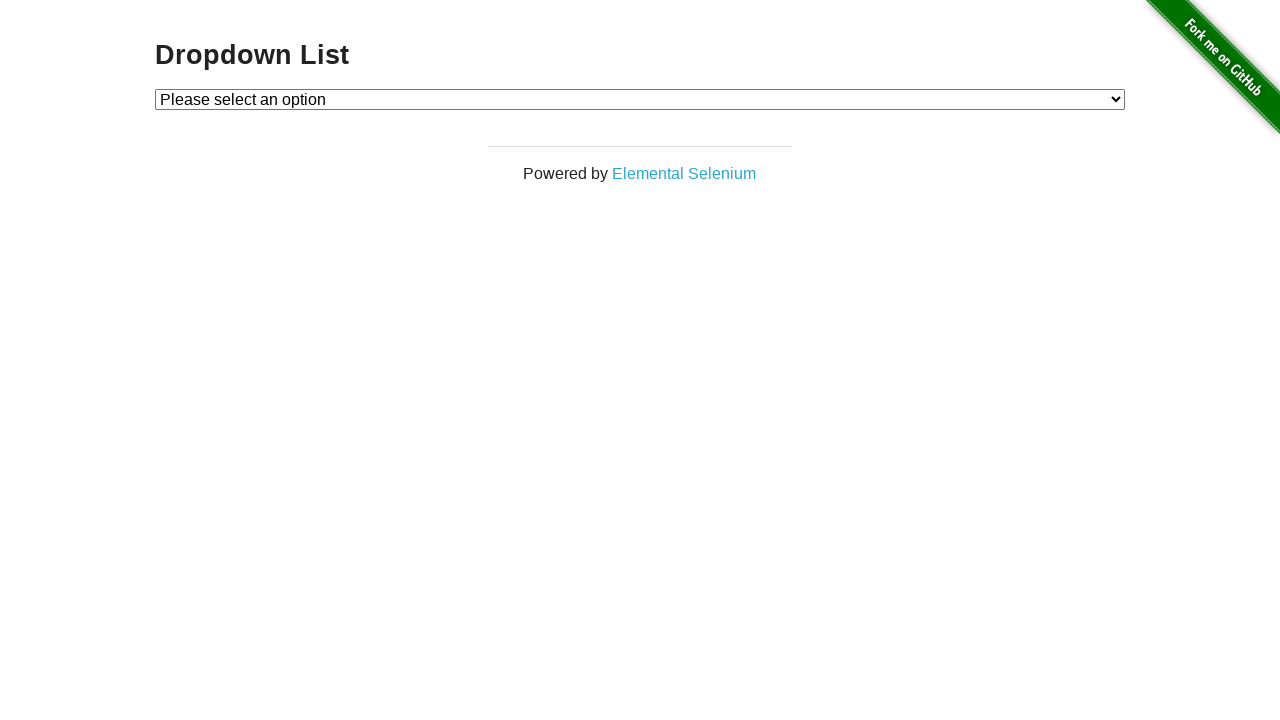

Selected option at index 2 from the dropdown menu on #dropdown
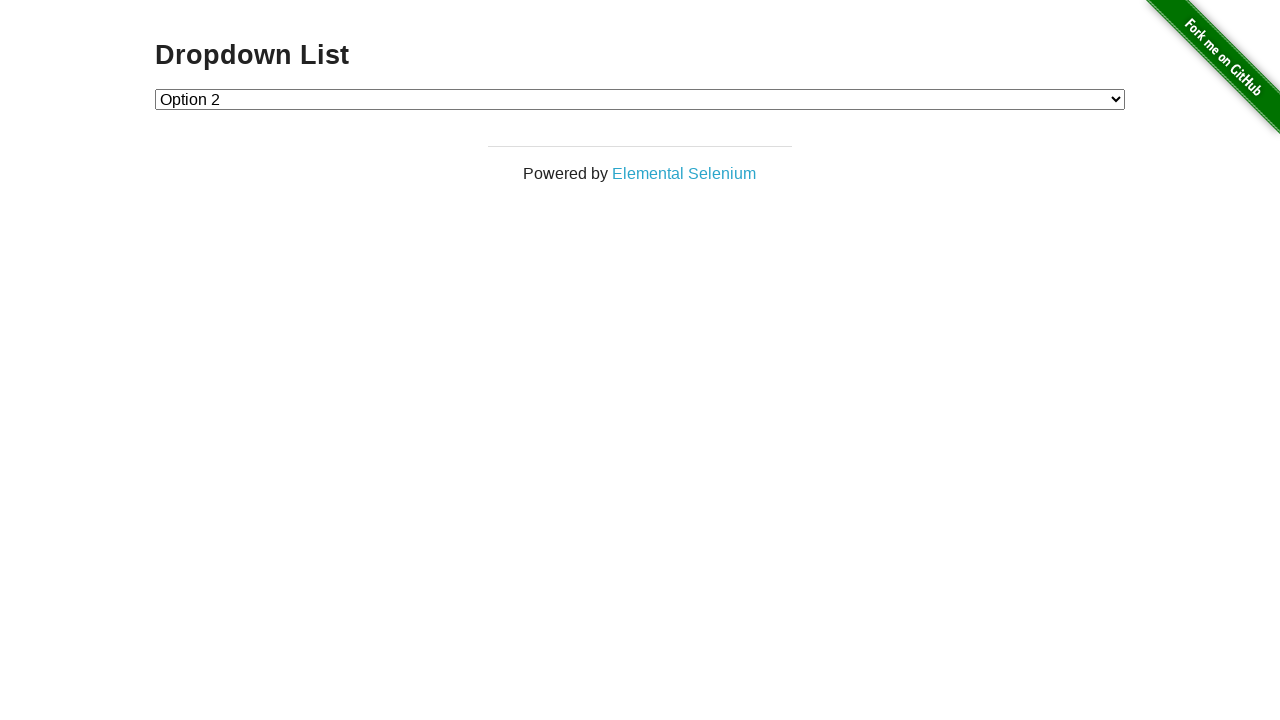

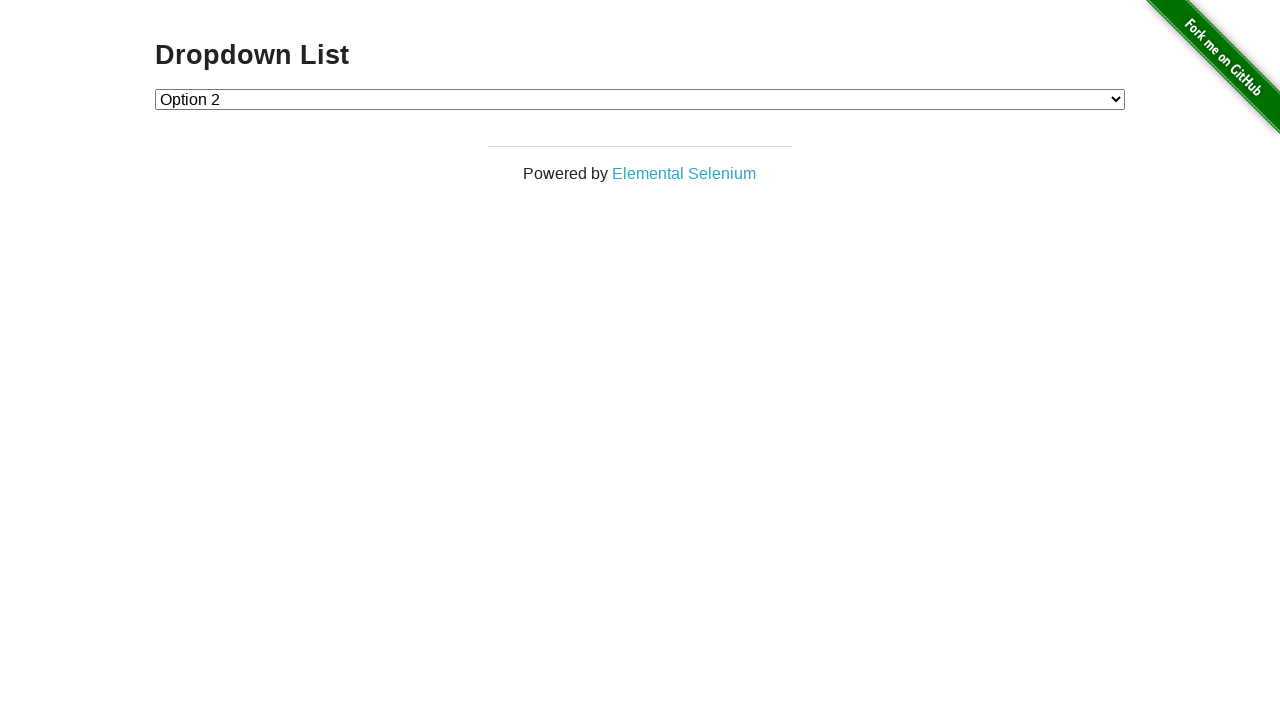